Navigates to GeeksforGeeks homepage and refreshes the page

Starting URL: https://www.geeksforgeeks.org/

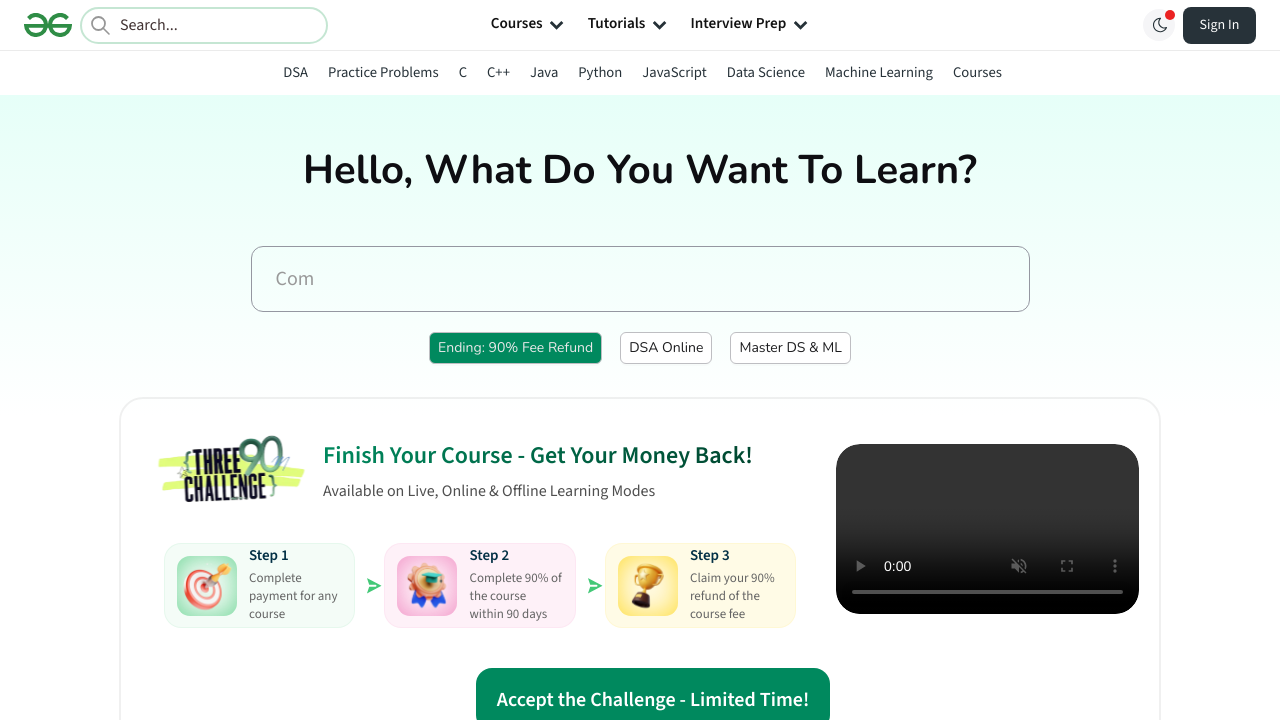

Navigated to GeeksforGeeks homepage
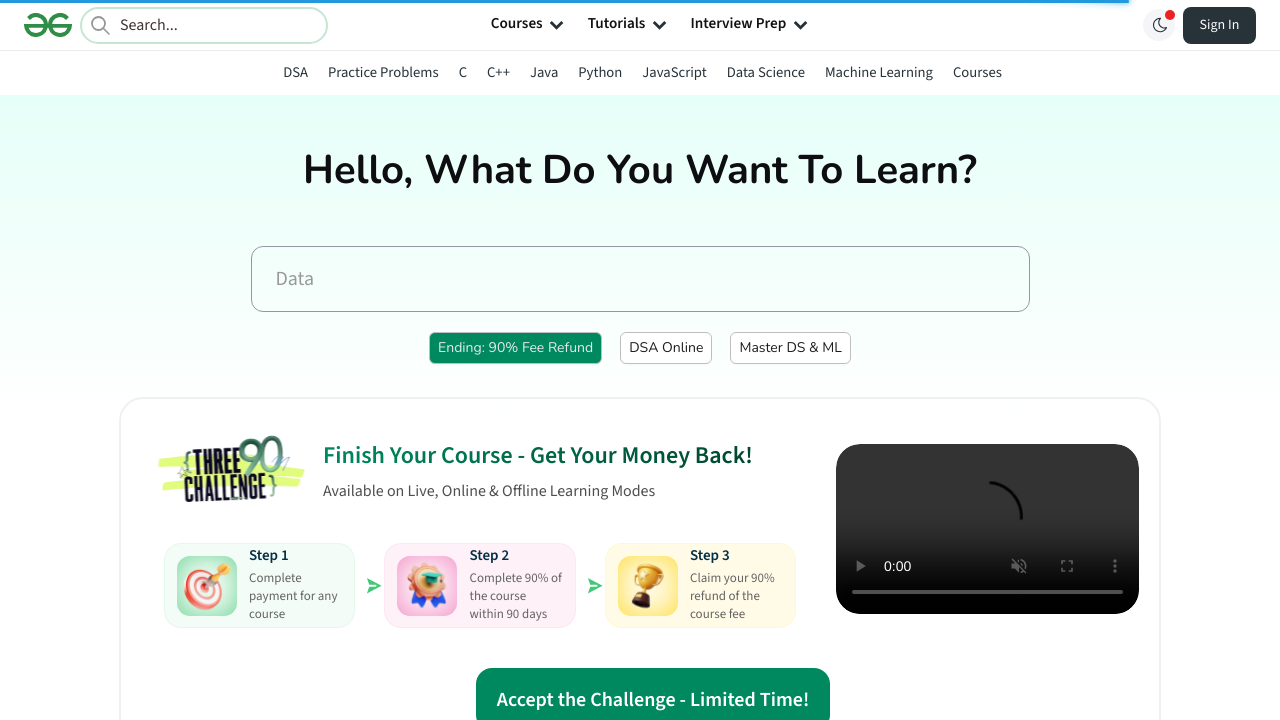

Refreshed the GeeksforGeeks homepage
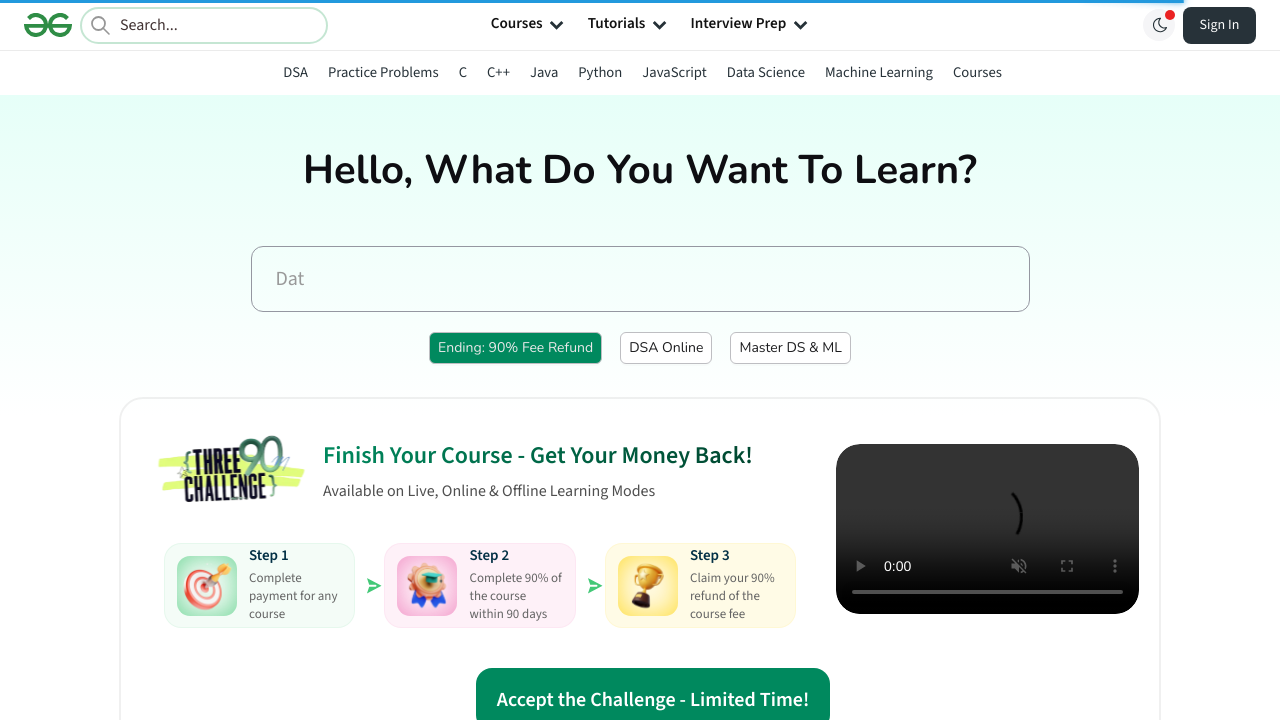

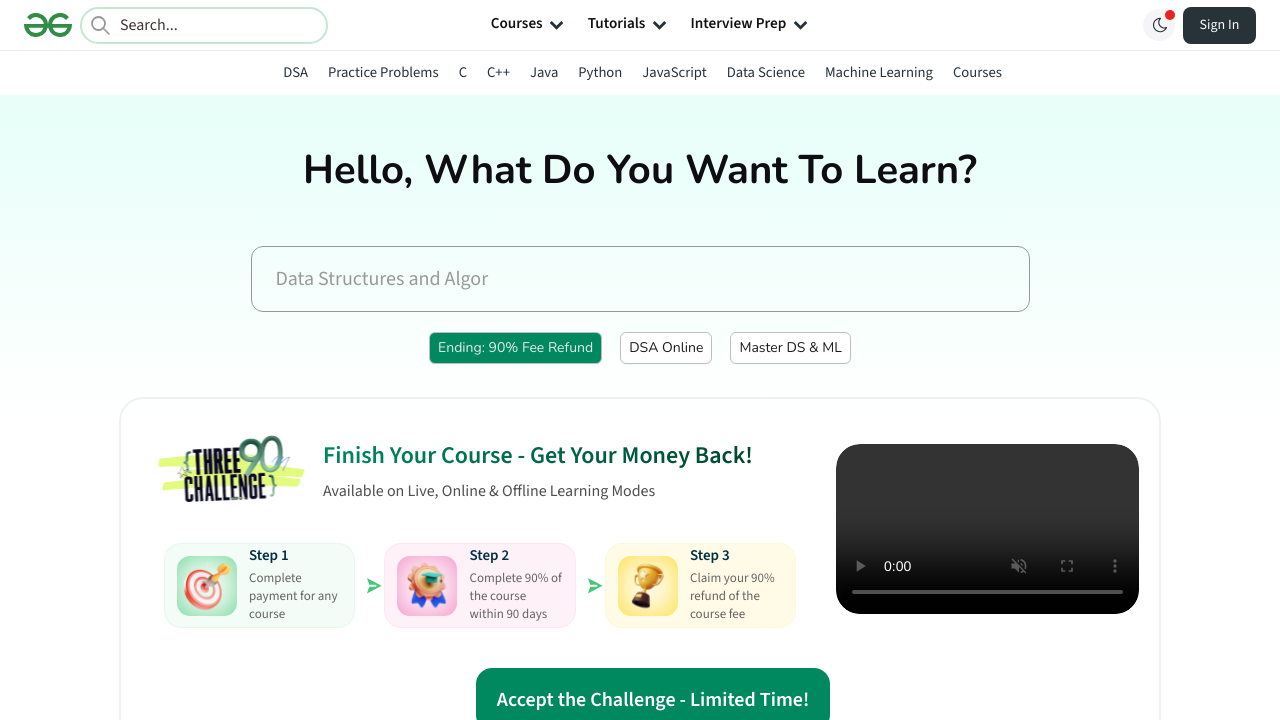